Tests checkbox functionality on the Rediff mail login page by verifying the "remember me" checkbox state and toggling it

Starting URL: https://mail.rediff.com/cgi-bin/login.cgi

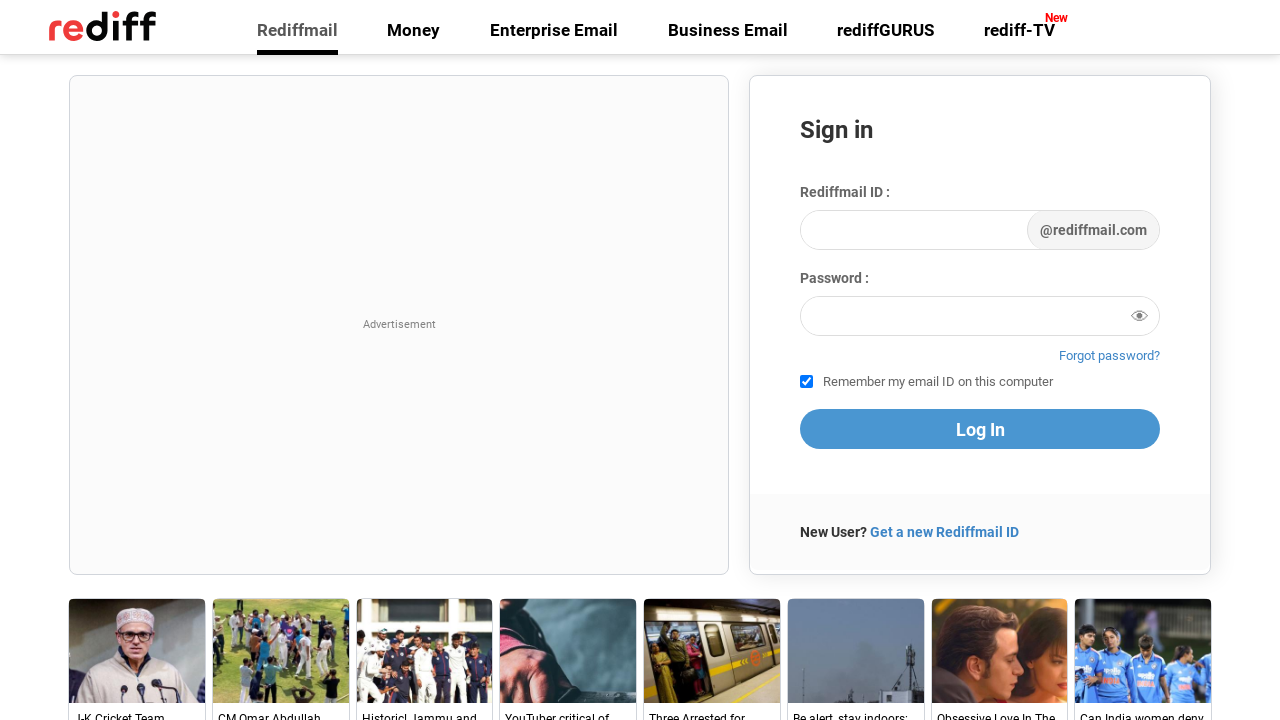

Waited for 'remember me' checkbox to load on Rediff mail login page
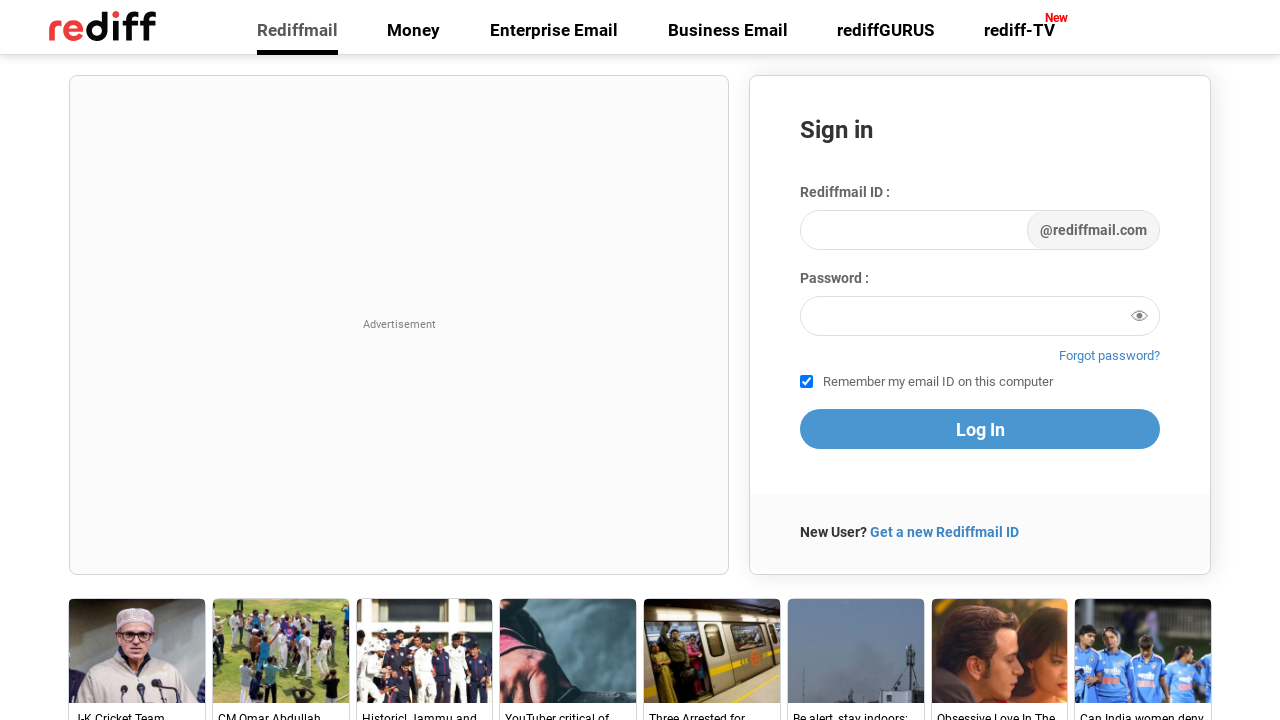

Located the 'remember me' checkbox element
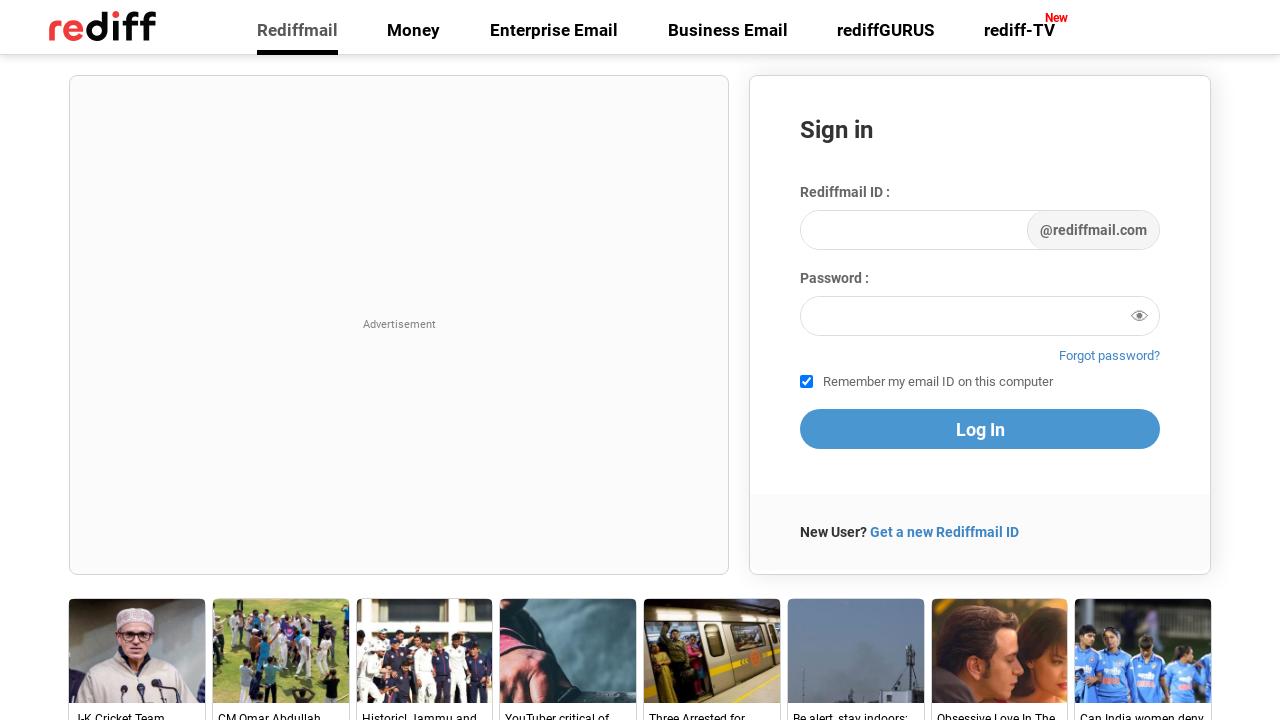

Verified checkbox initial state: True
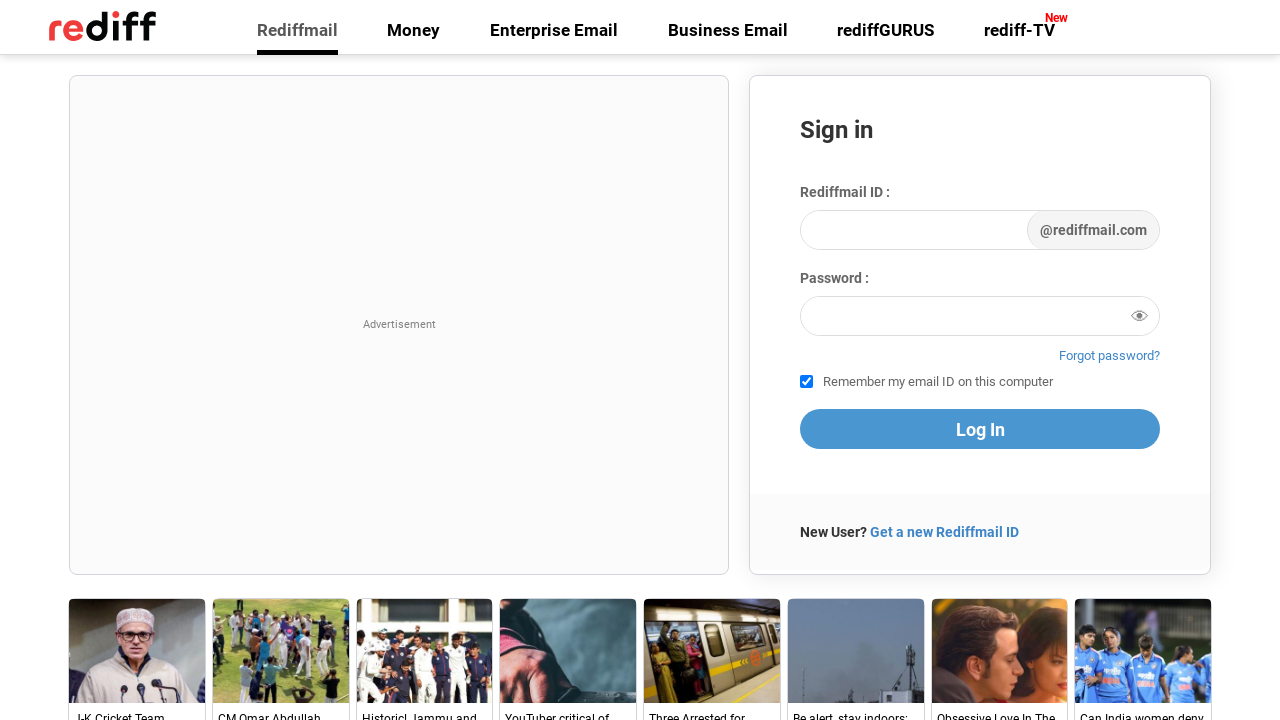

Clicked the 'remember me' checkbox to toggle its state at (806, 382) on #remember
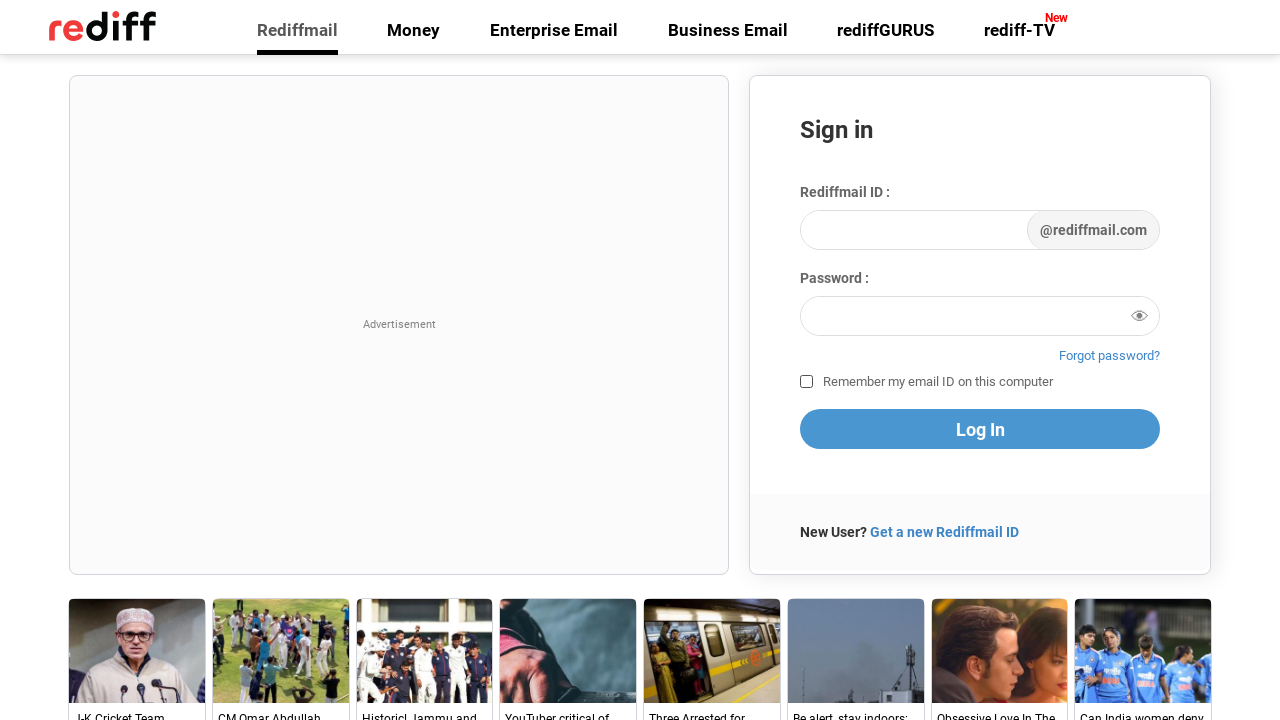

Waited 2 seconds to observe the checkbox state change
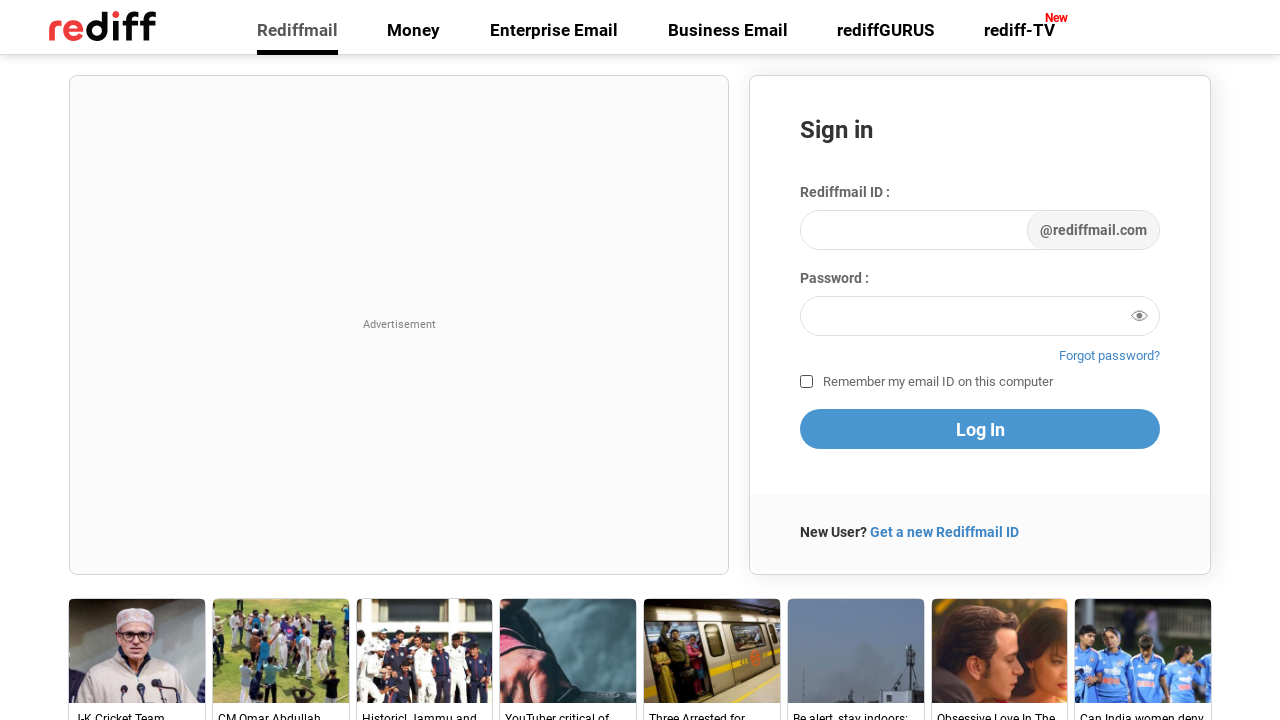

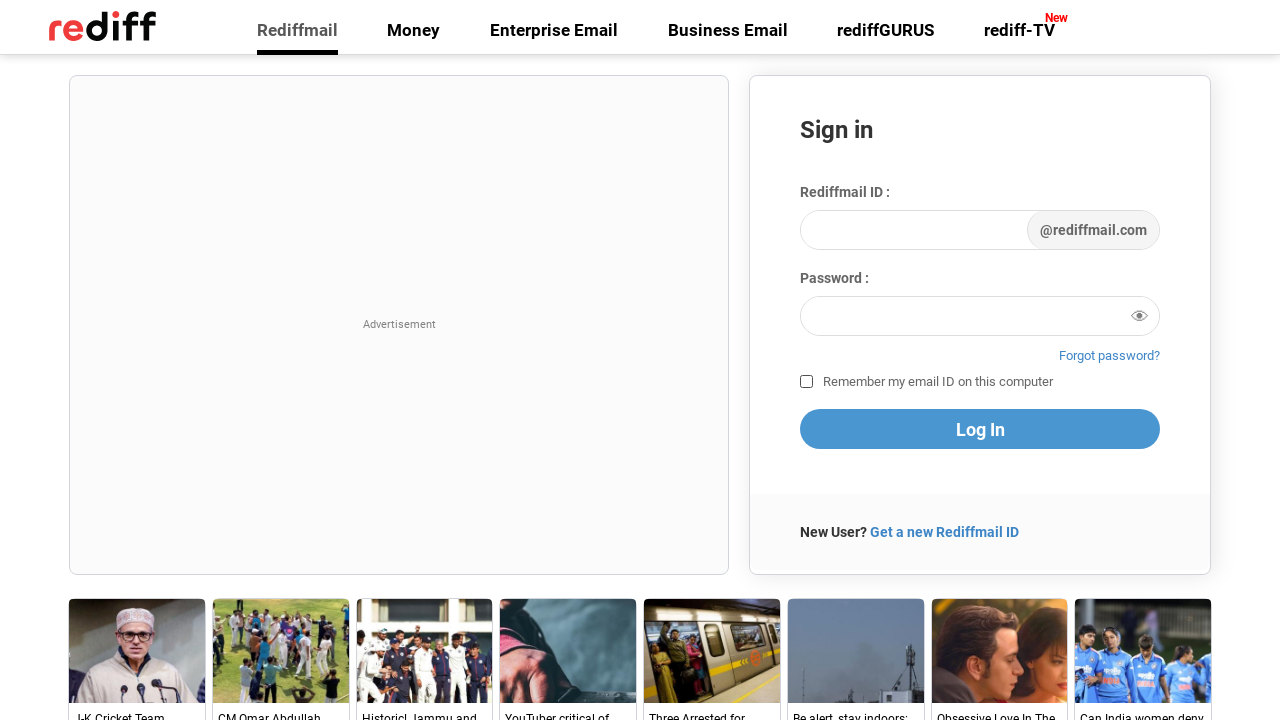